Tests form interaction on an MDN accessibility demo page by clicking a button, handling an alert, and filling in a form input field.

Starting URL: https://mdn.github.io/learning-area/tools-testing/cross-browser-testing/accessibility/native-keyboard-accessibility.html

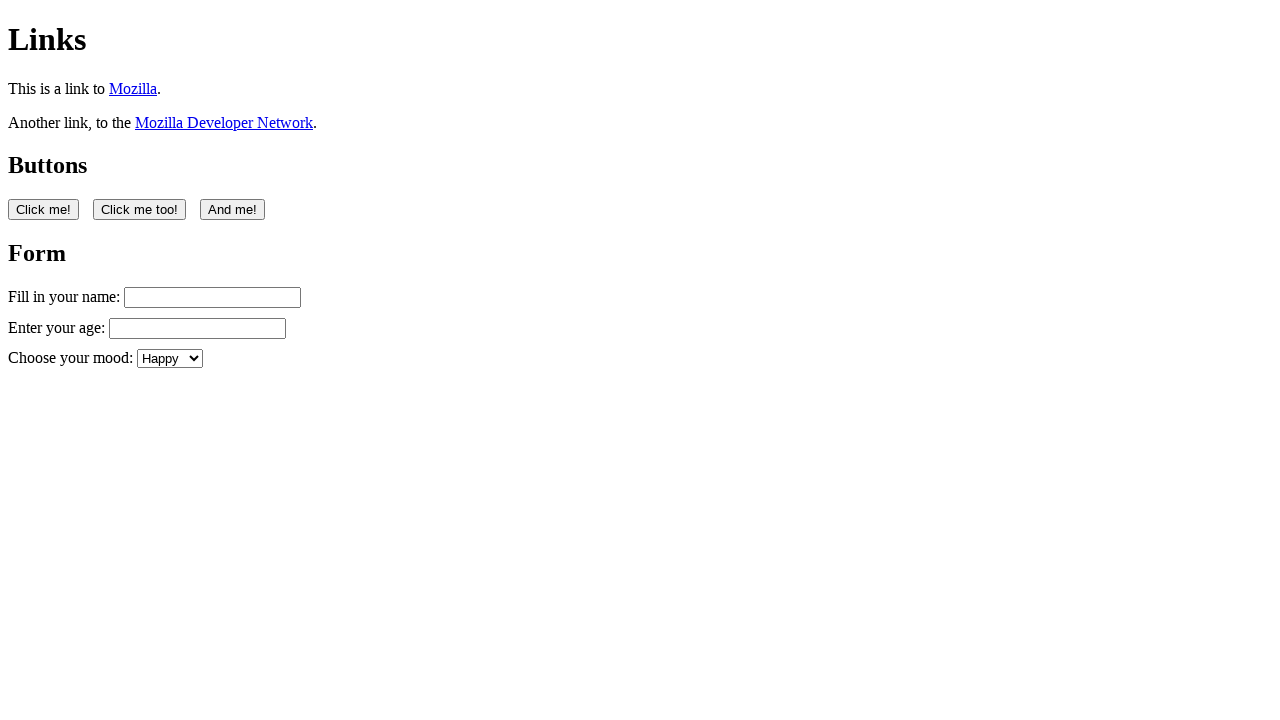

Navigated to MDN accessibility demo page
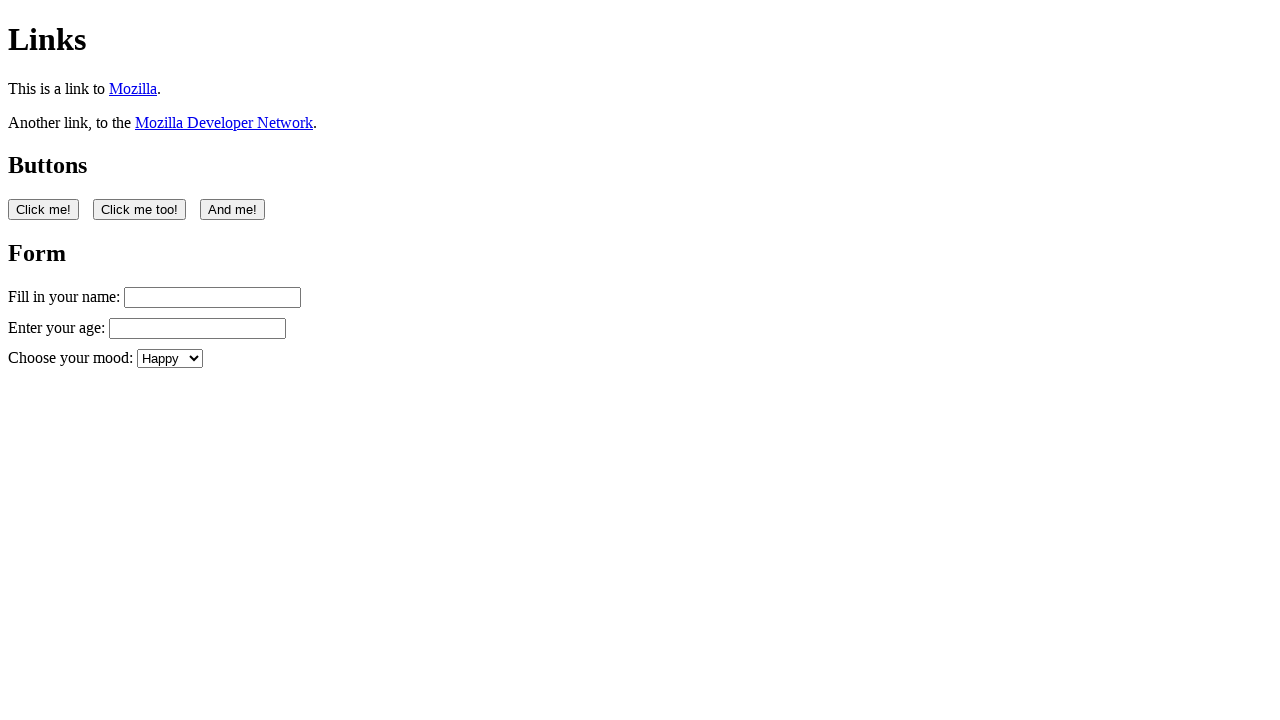

Clicked the first button on the page at (44, 209) on button:nth-of-type(1)
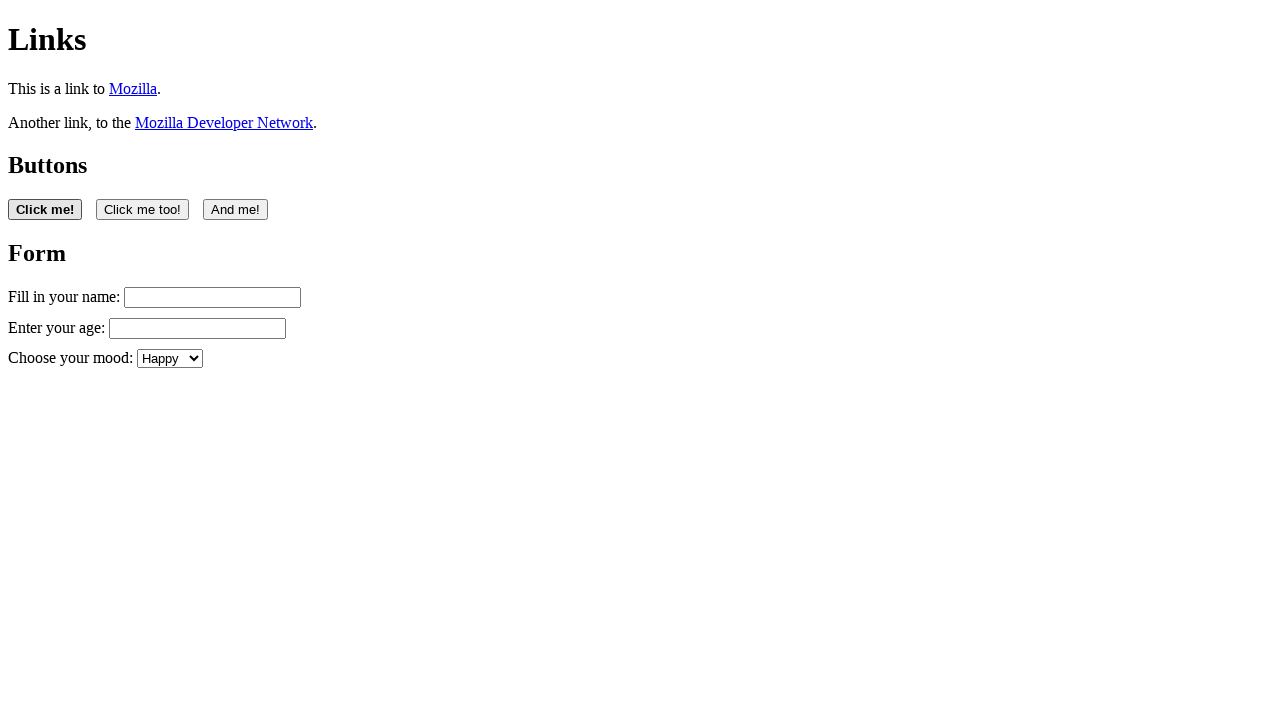

Set up alert dialog handler to accept dialogs
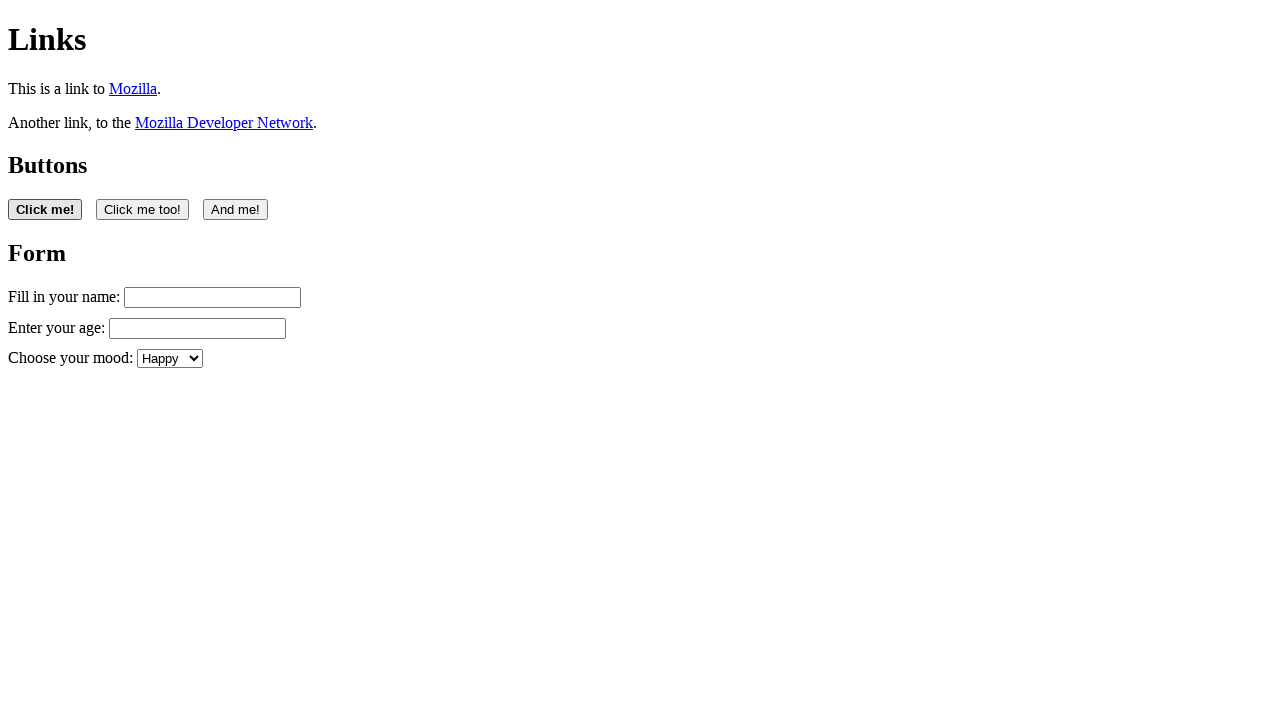

Filled in the name input field with 'Filling in my form' on #name
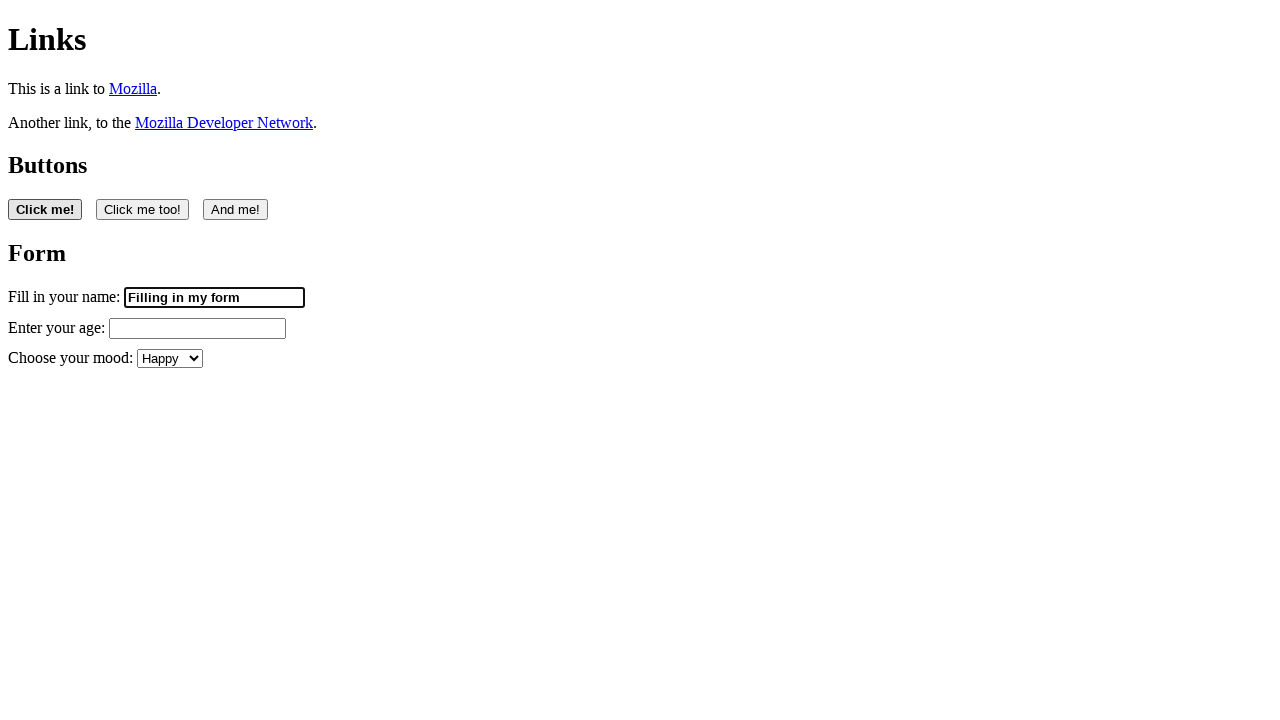

Waited 2 seconds for any pending operations
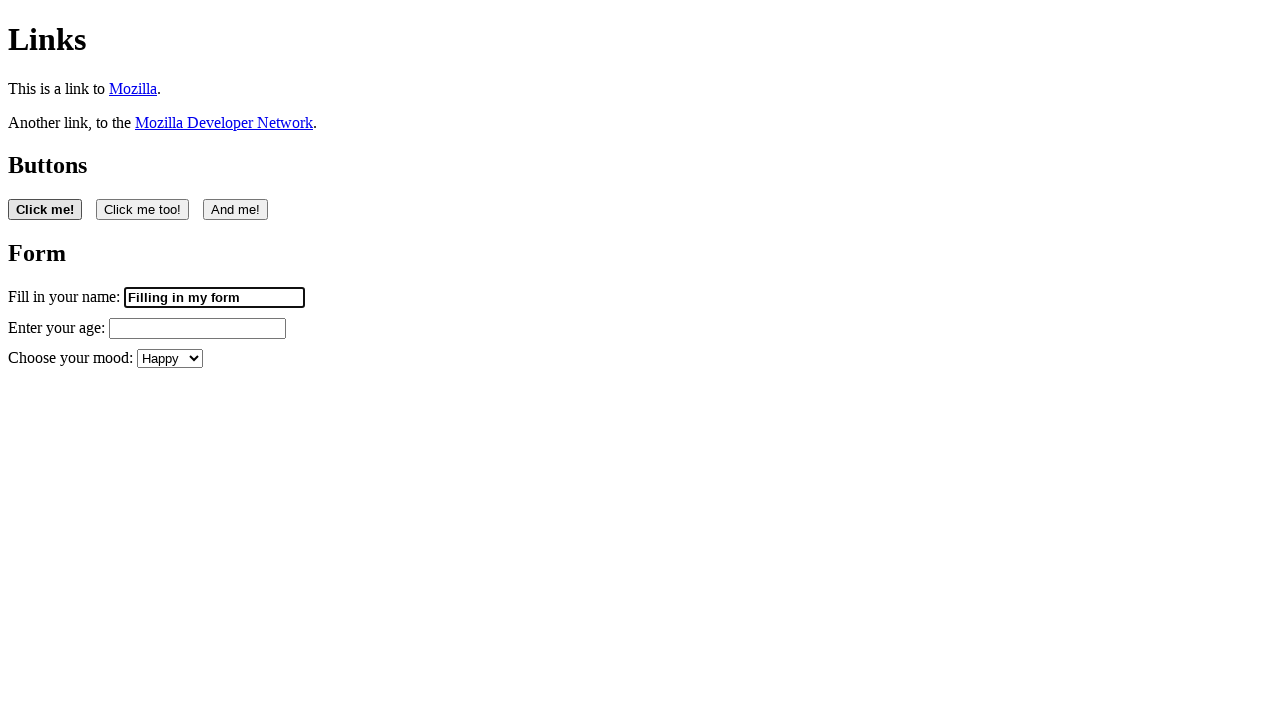

Retrieved the value from the name input field
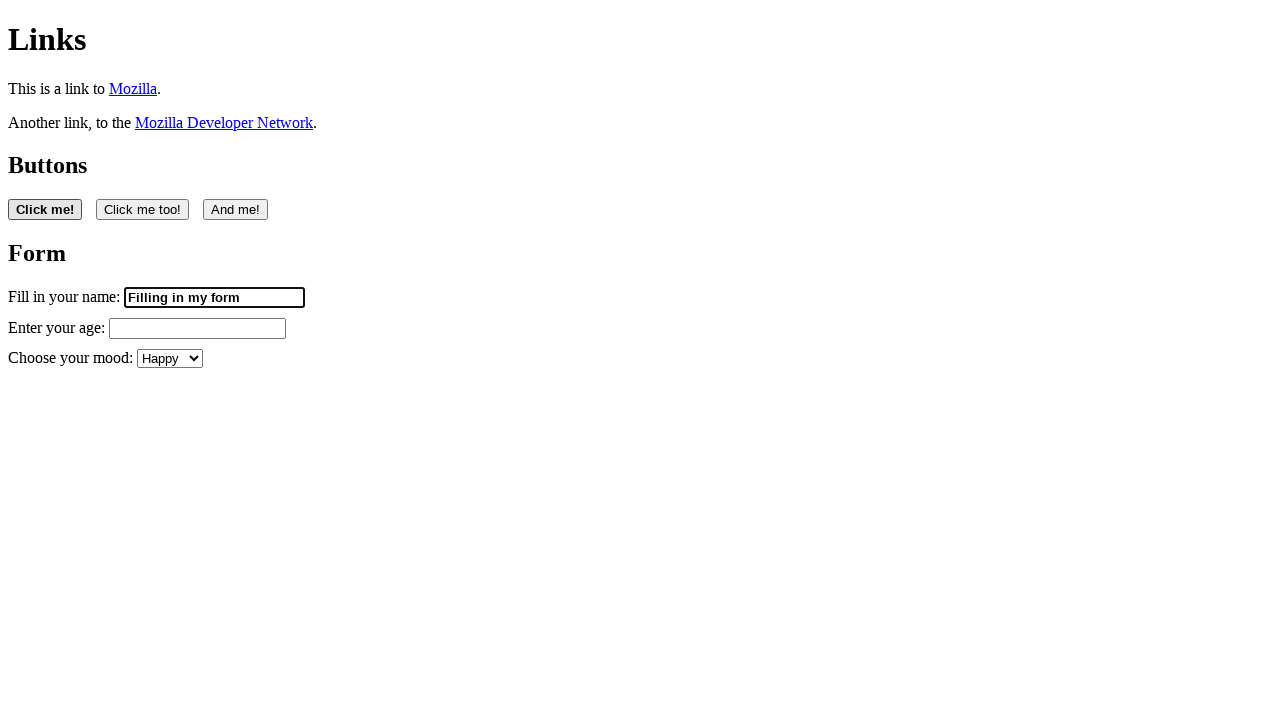

Verified form input is editable - value is not empty
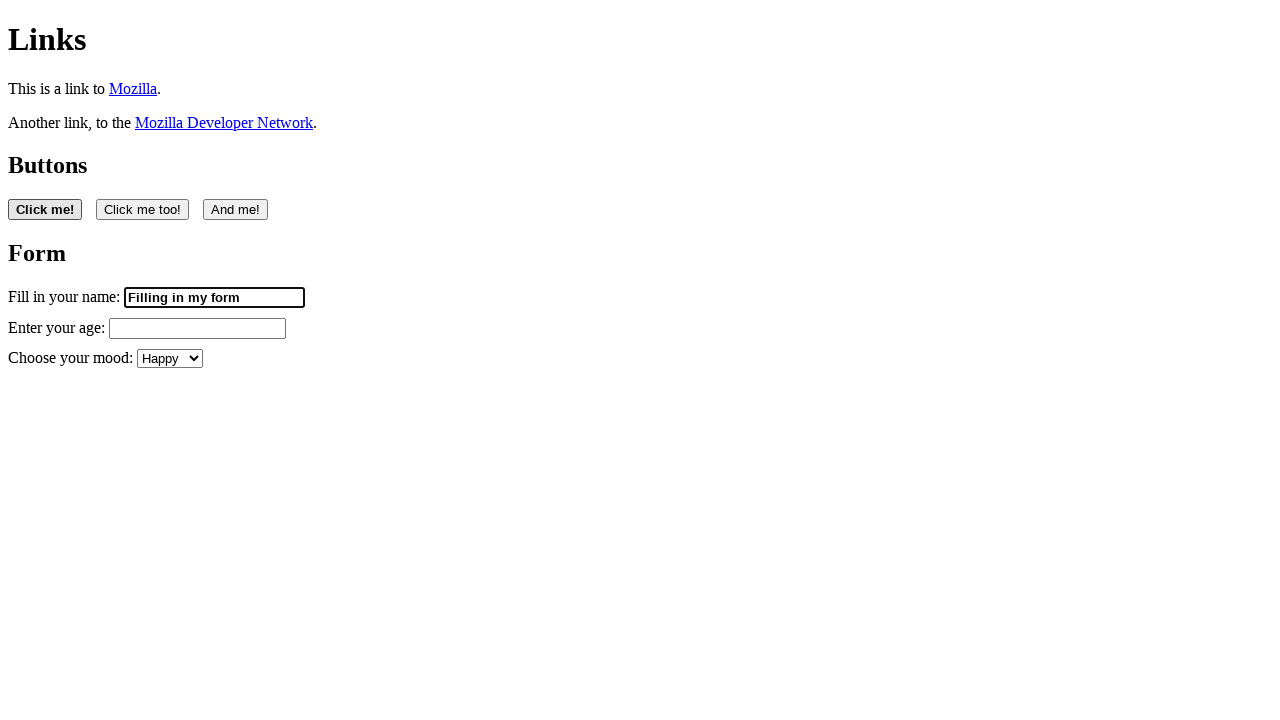

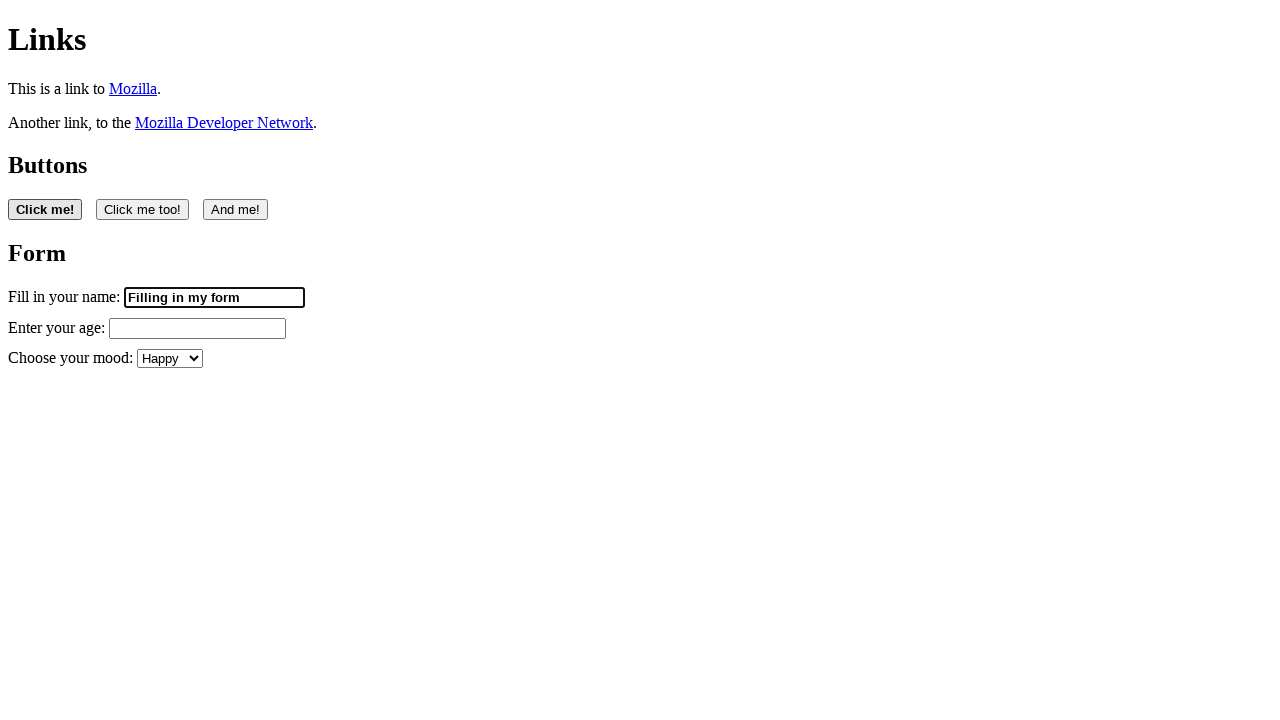